Tests that a todo item is removed when edited to an empty string

Starting URL: https://demo.playwright.dev/todomvc

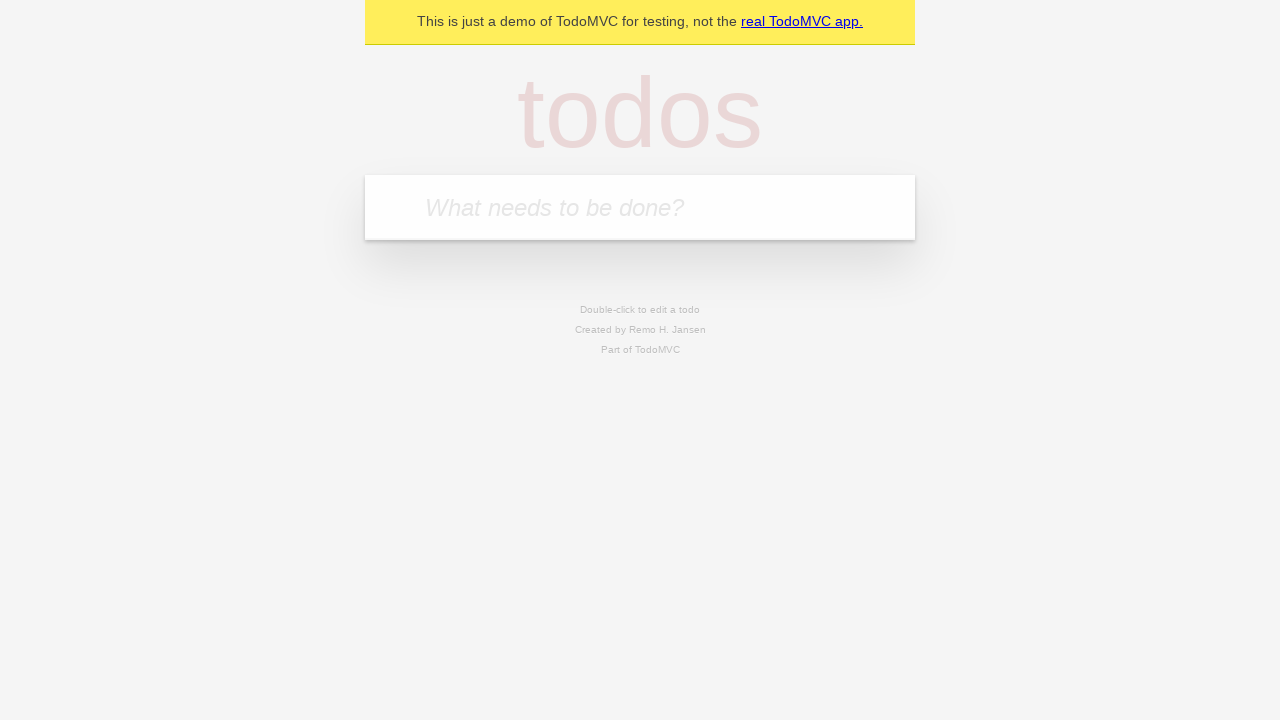

Filled todo input with 'buy some cheese' on internal:attr=[placeholder="What needs to be done?"i]
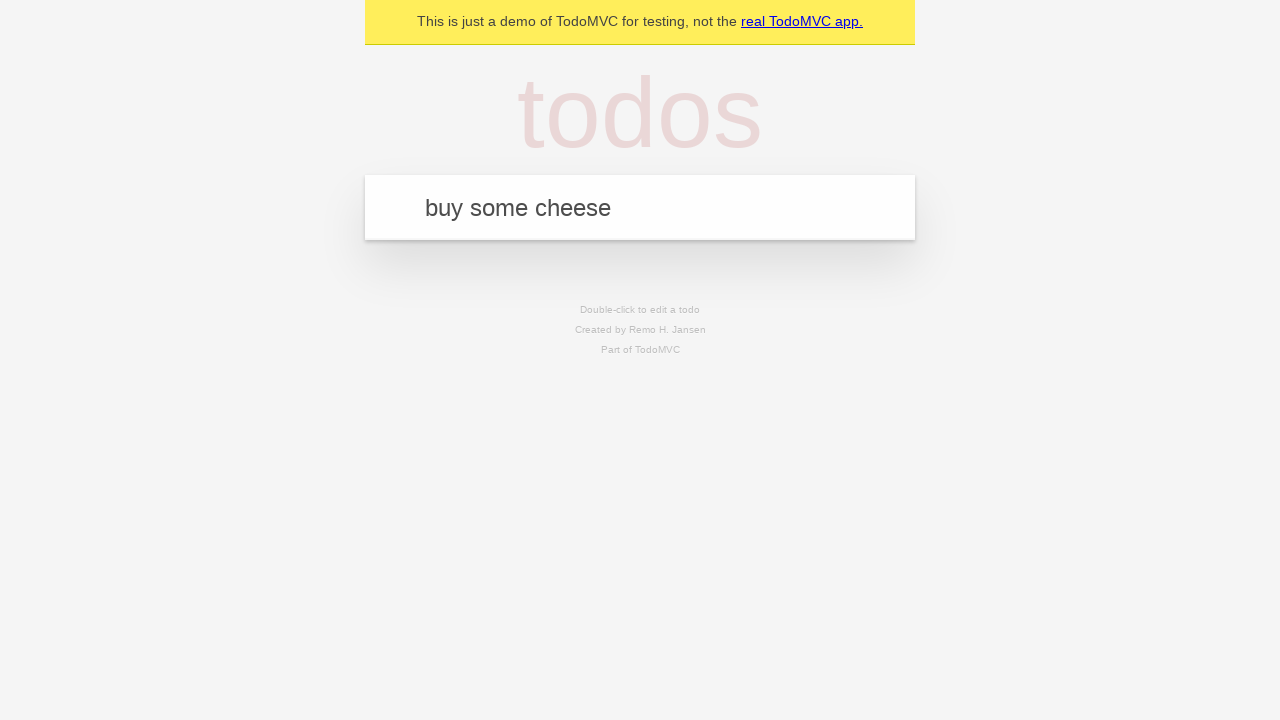

Pressed Enter to add 'buy some cheese' to todo list on internal:attr=[placeholder="What needs to be done?"i]
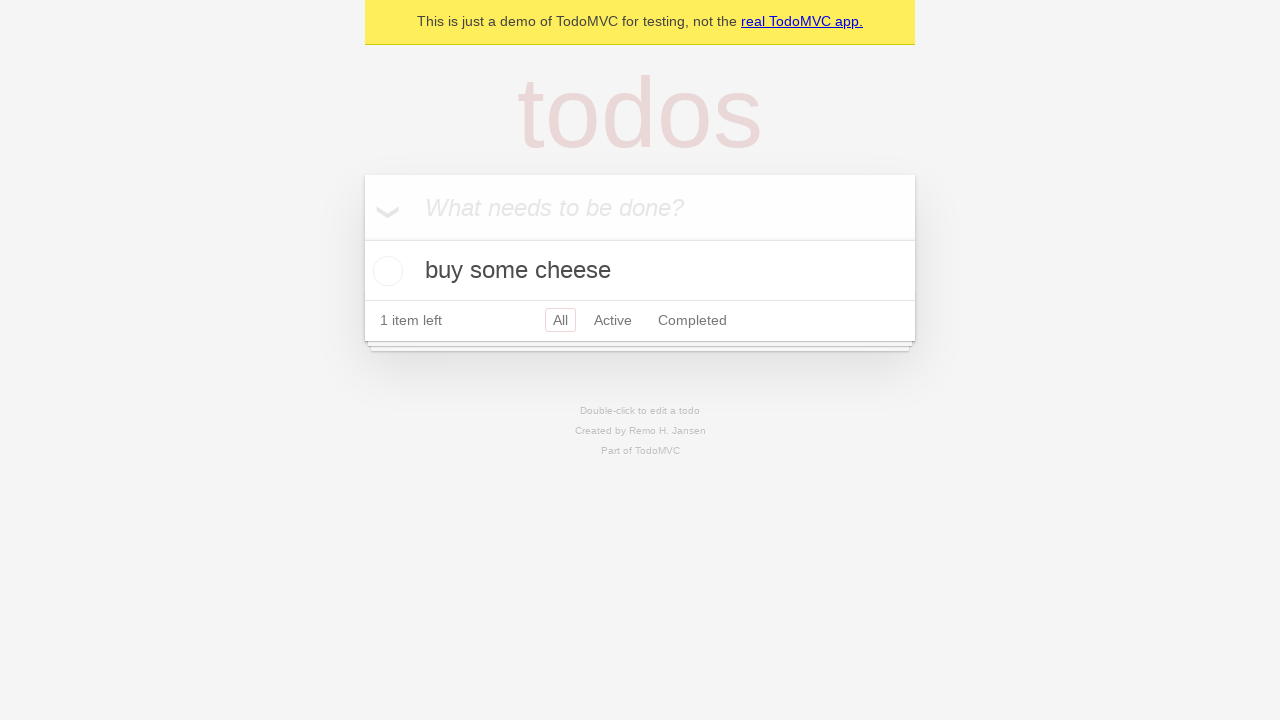

Filled todo input with 'feed the cat' on internal:attr=[placeholder="What needs to be done?"i]
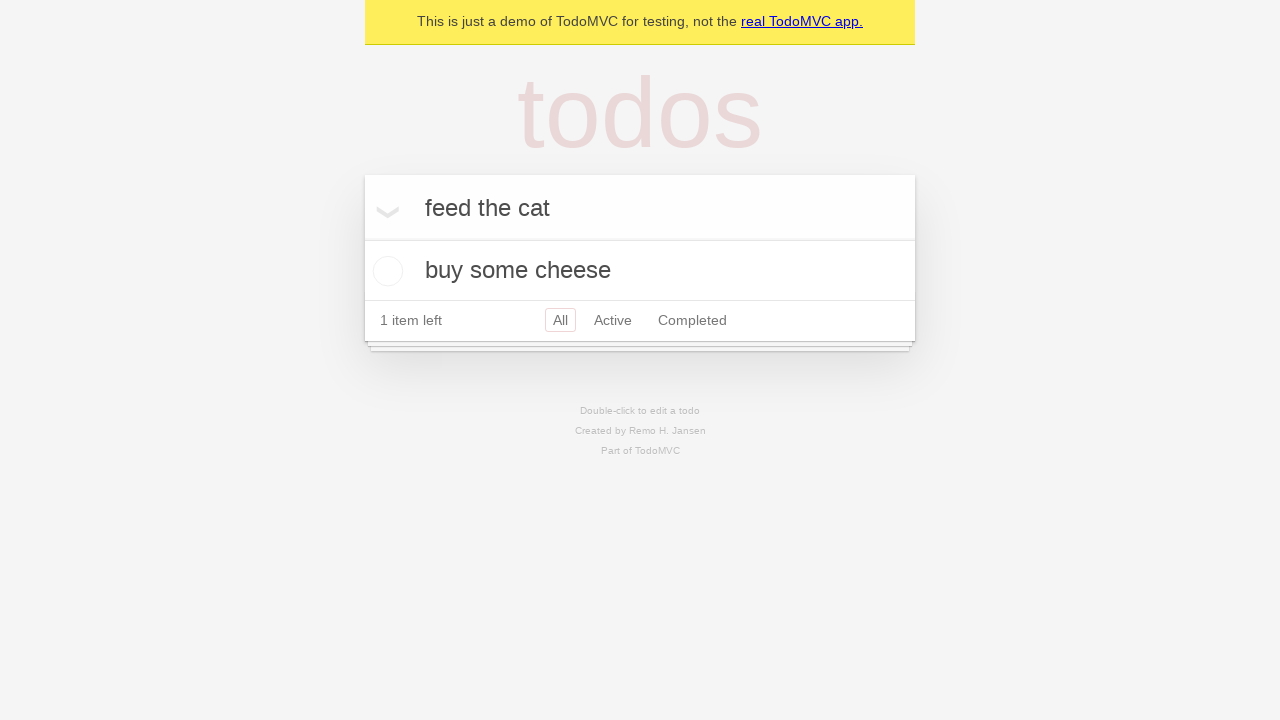

Pressed Enter to add 'feed the cat' to todo list on internal:attr=[placeholder="What needs to be done?"i]
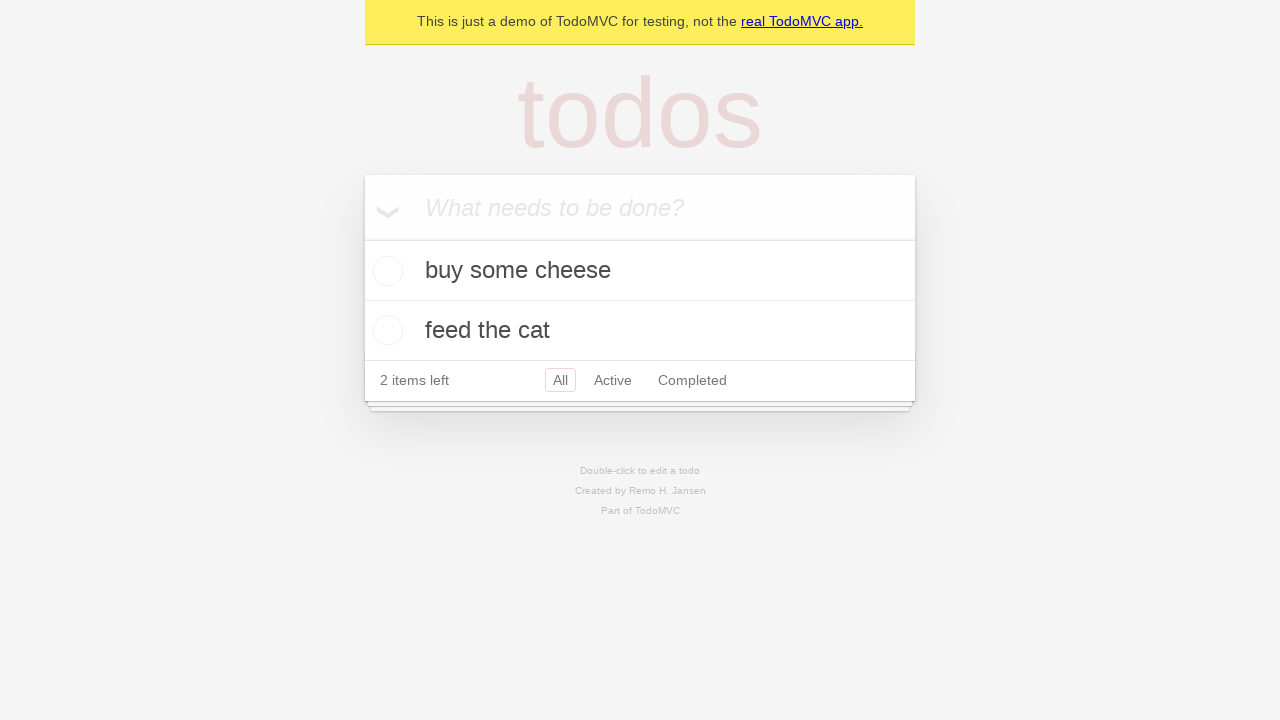

Filled todo input with 'book a doctors appointment' on internal:attr=[placeholder="What needs to be done?"i]
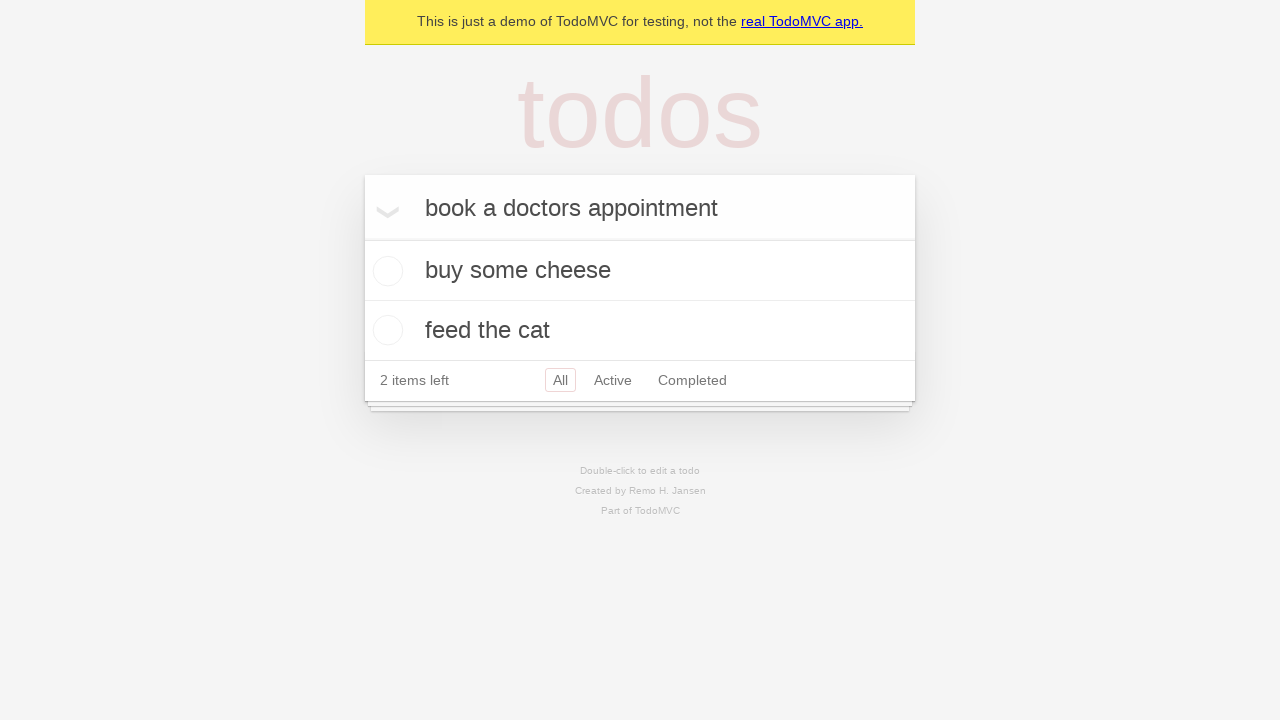

Pressed Enter to add 'book a doctors appointment' to todo list on internal:attr=[placeholder="What needs to be done?"i]
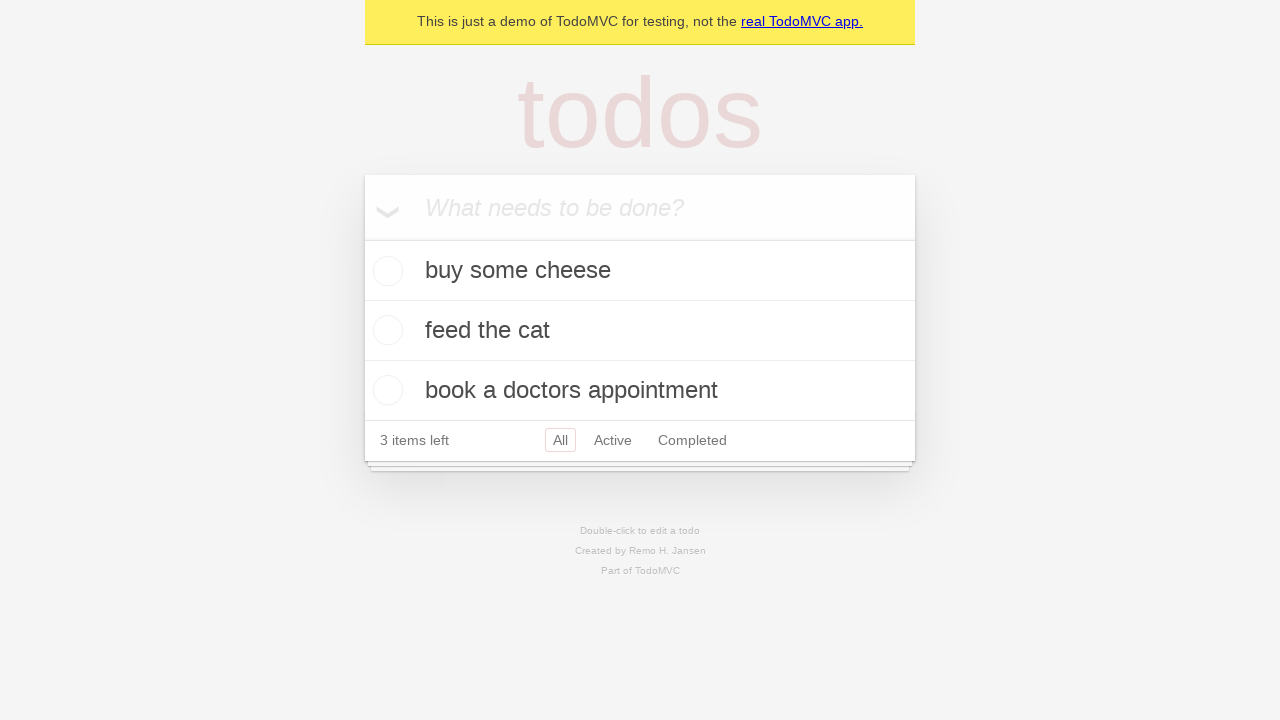

Waited for all 3 todo items to load
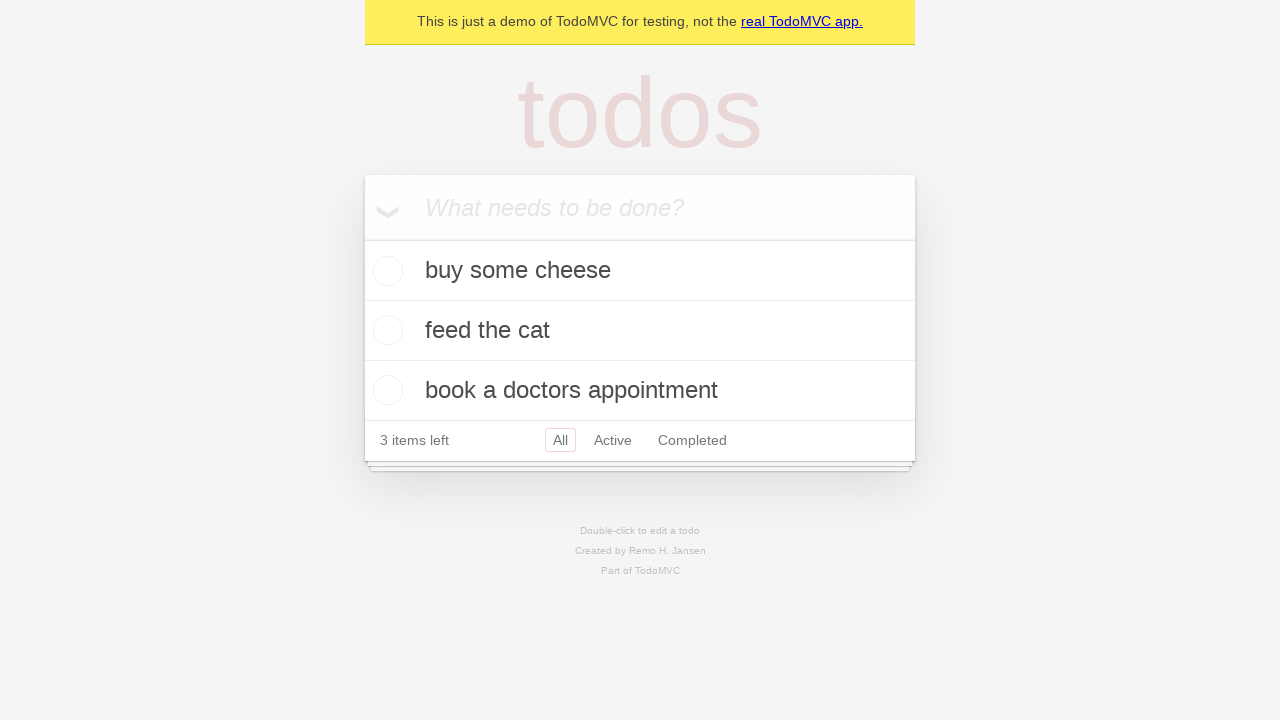

Double-clicked on the second todo item to enter edit mode at (640, 331) on internal:testid=[data-testid="todo-item"s] >> nth=1
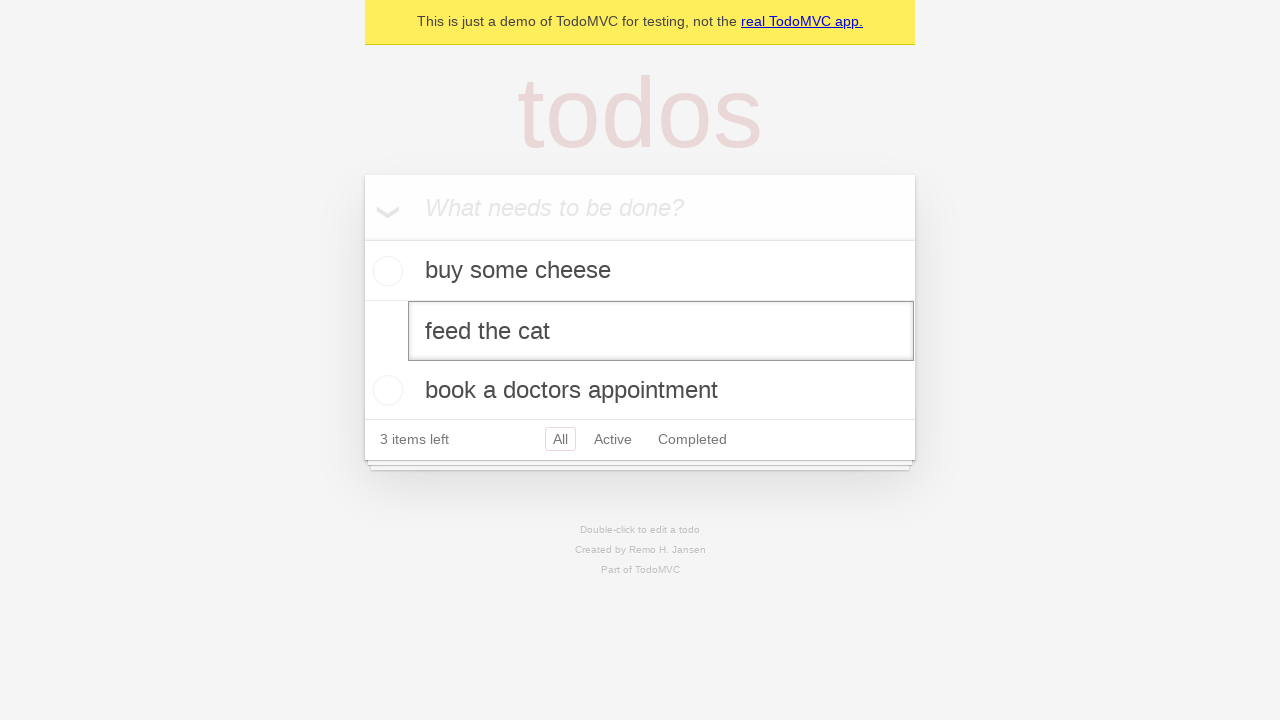

Cleared the edit textbox to empty string on internal:testid=[data-testid="todo-item"s] >> nth=1 >> internal:role=textbox[nam
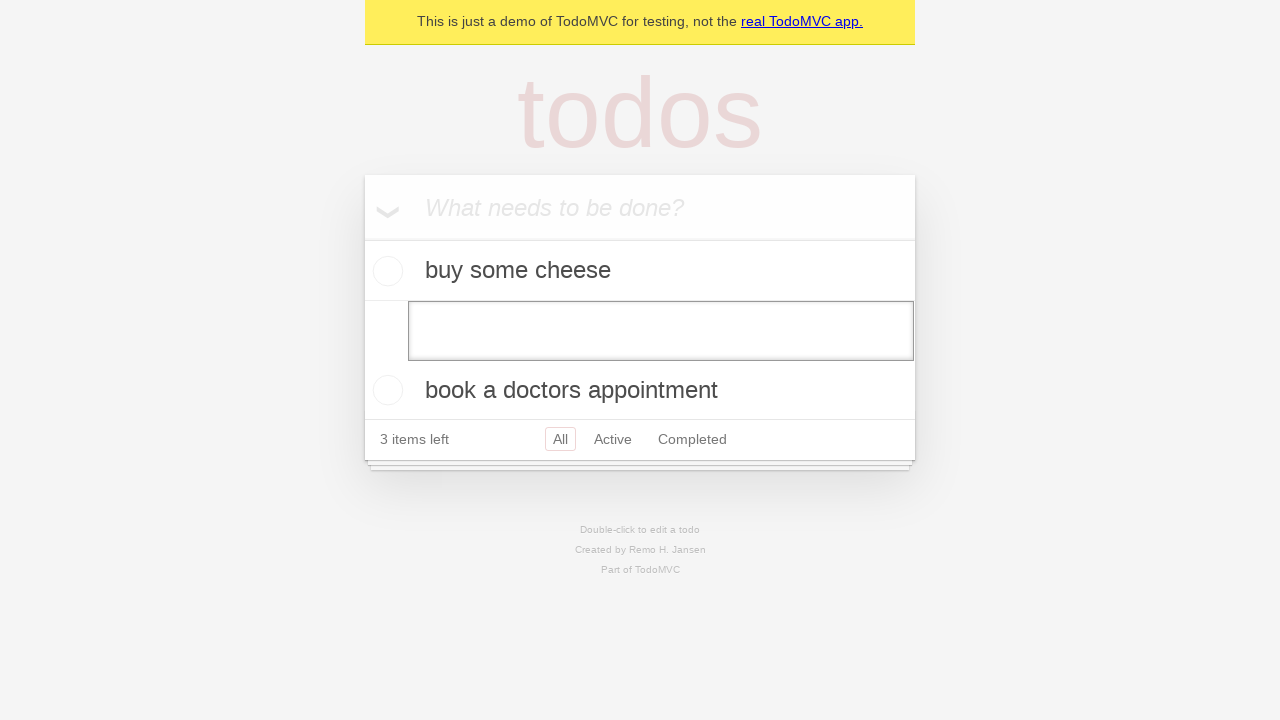

Pressed Enter to confirm edit with empty text, removing the todo item on internal:testid=[data-testid="todo-item"s] >> nth=1 >> internal:role=textbox[nam
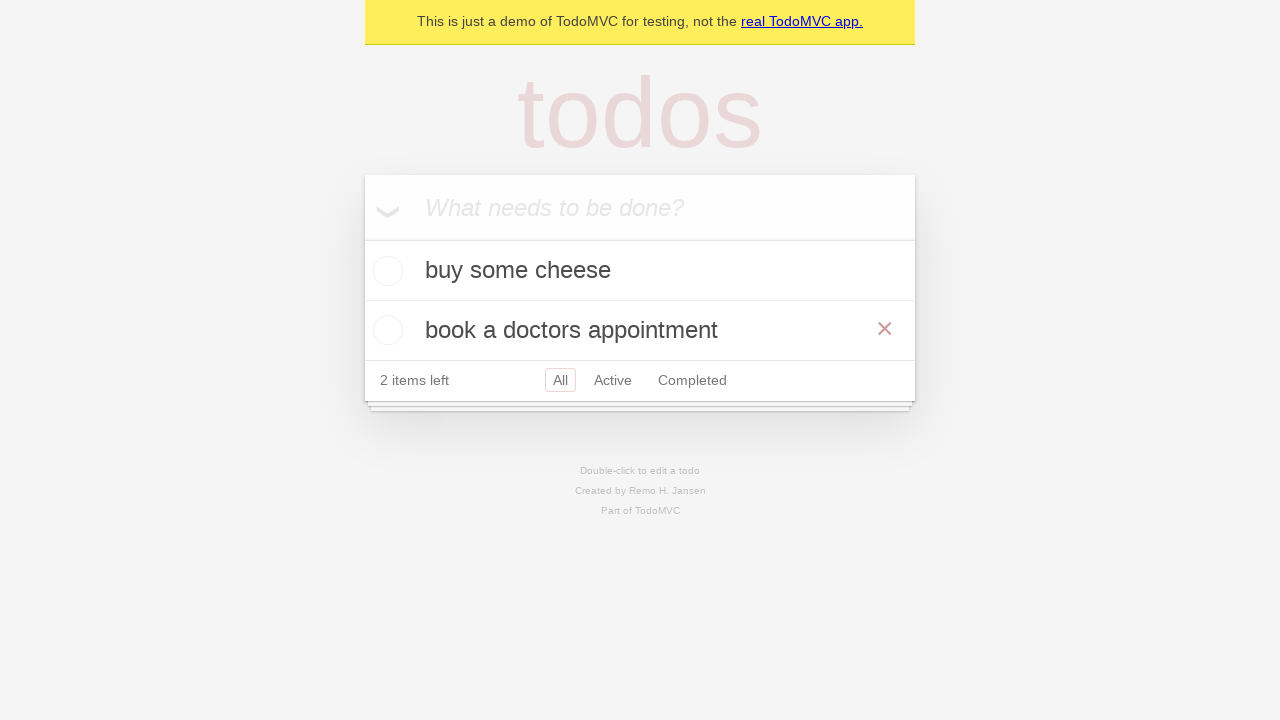

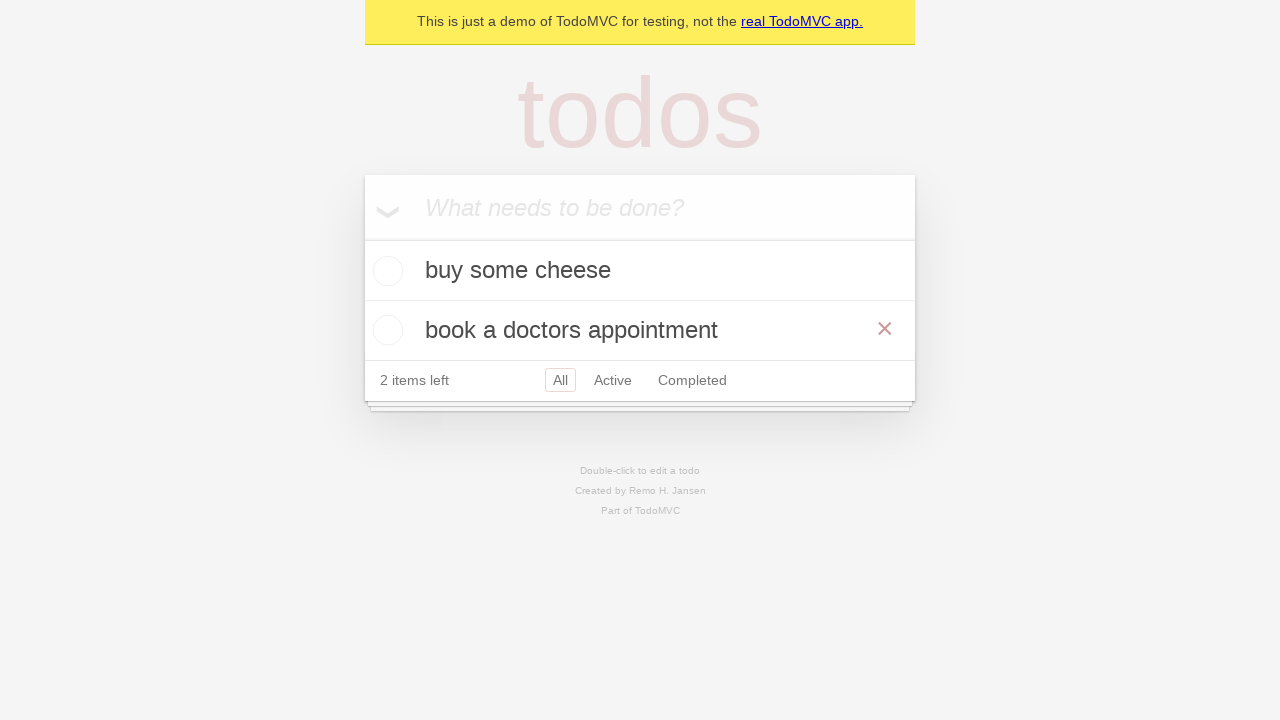